Tests sorting the "Due" column in ascending order on table2 using semantic class selectors instead of position-based pseudo-classes.

Starting URL: http://the-internet.herokuapp.com/tables

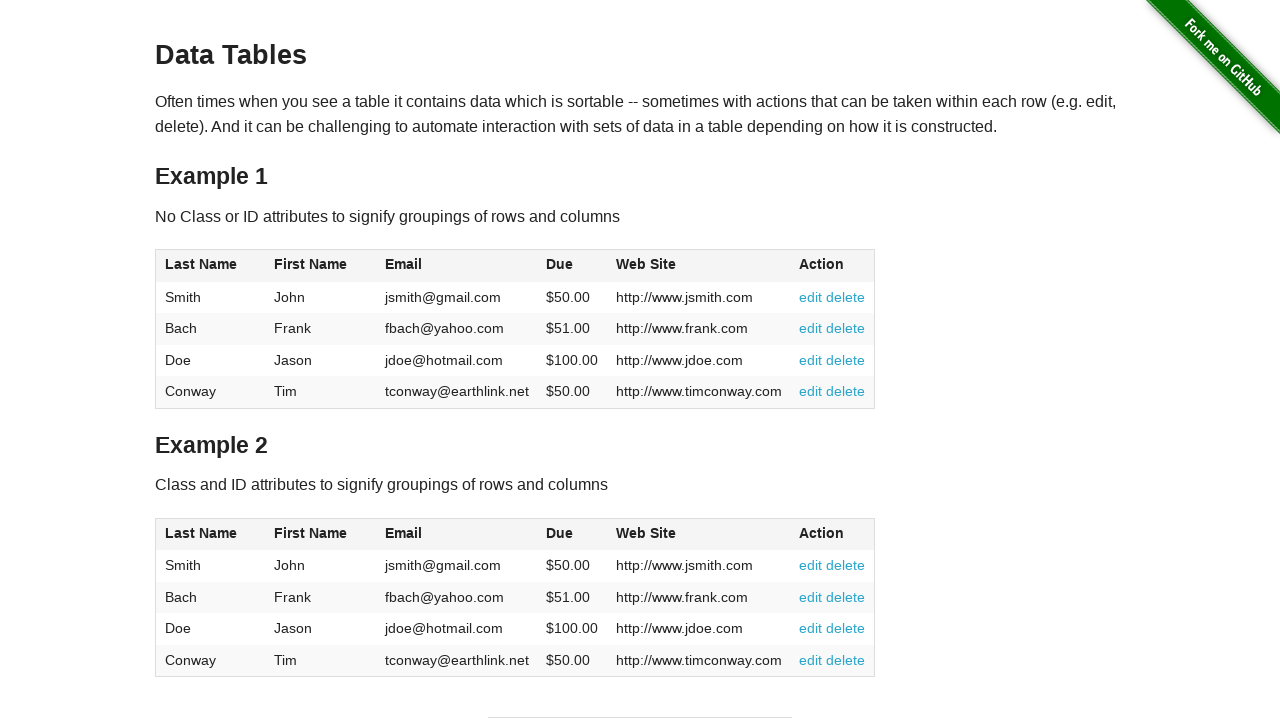

Clicked Due column header in table2 to sort at (560, 533) on #table2 thead .dues
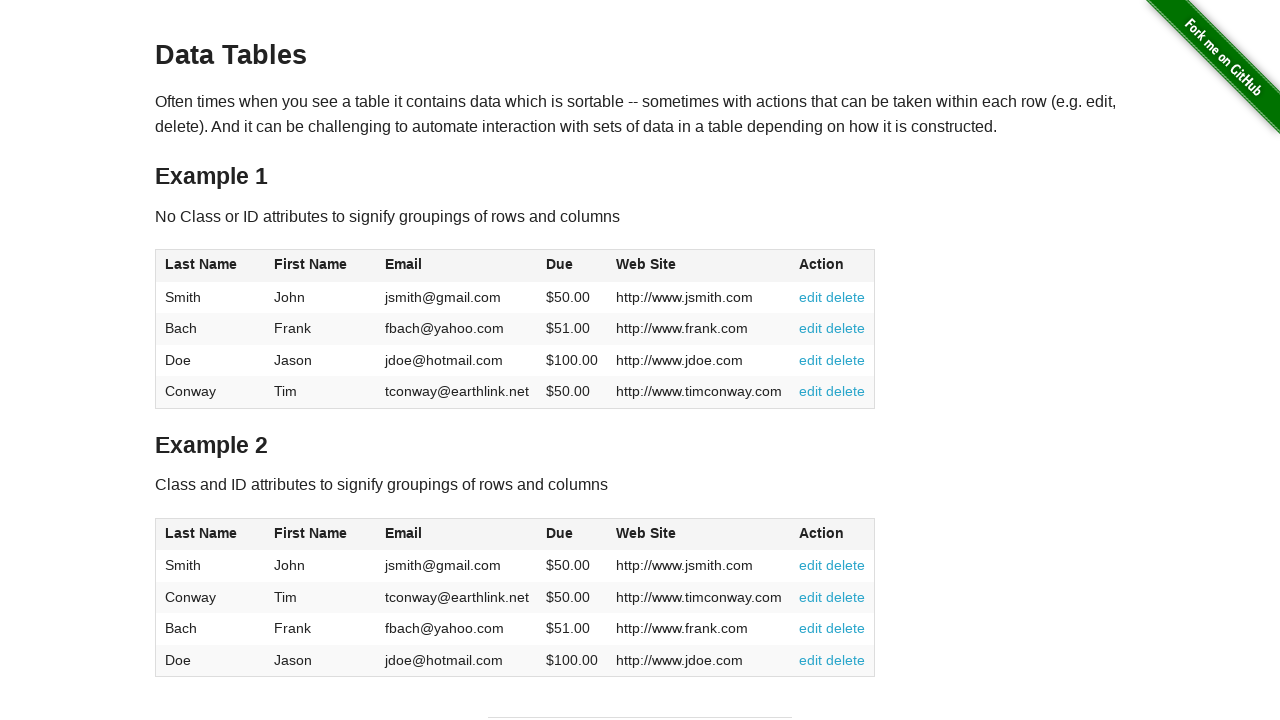

Waited for Due column values to load in table2 body
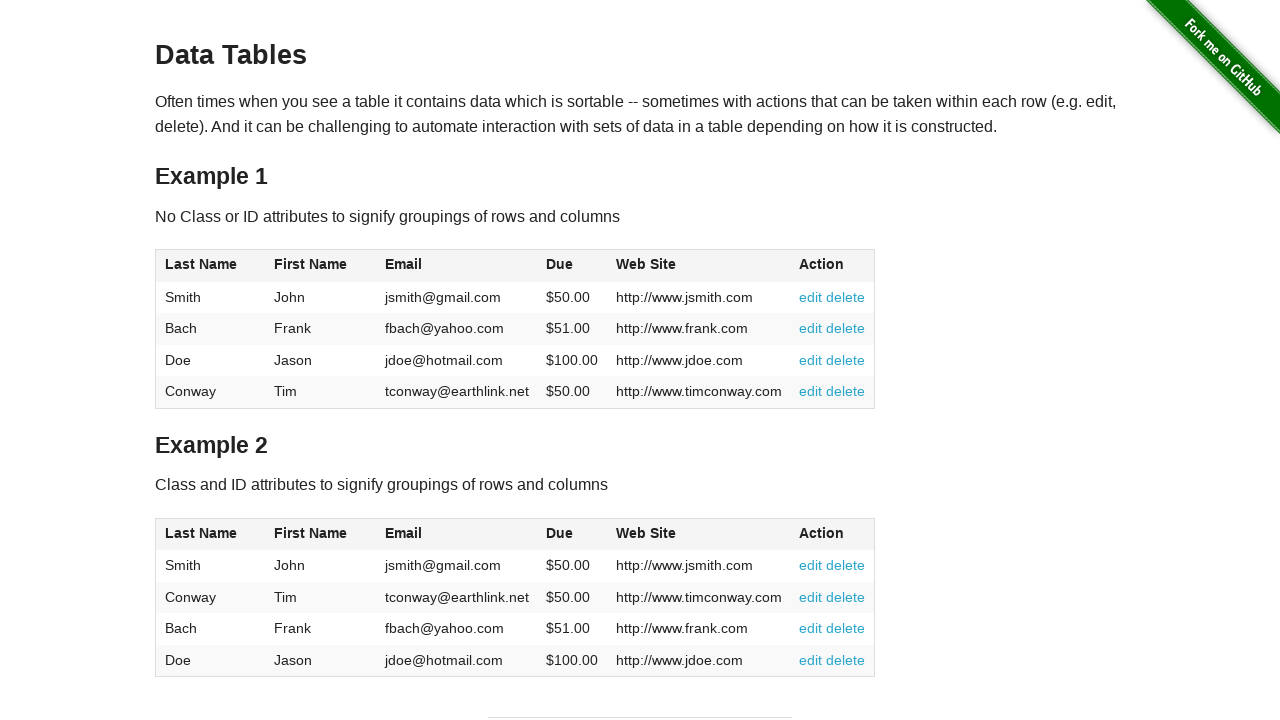

Retrieved all Due column elements from table2
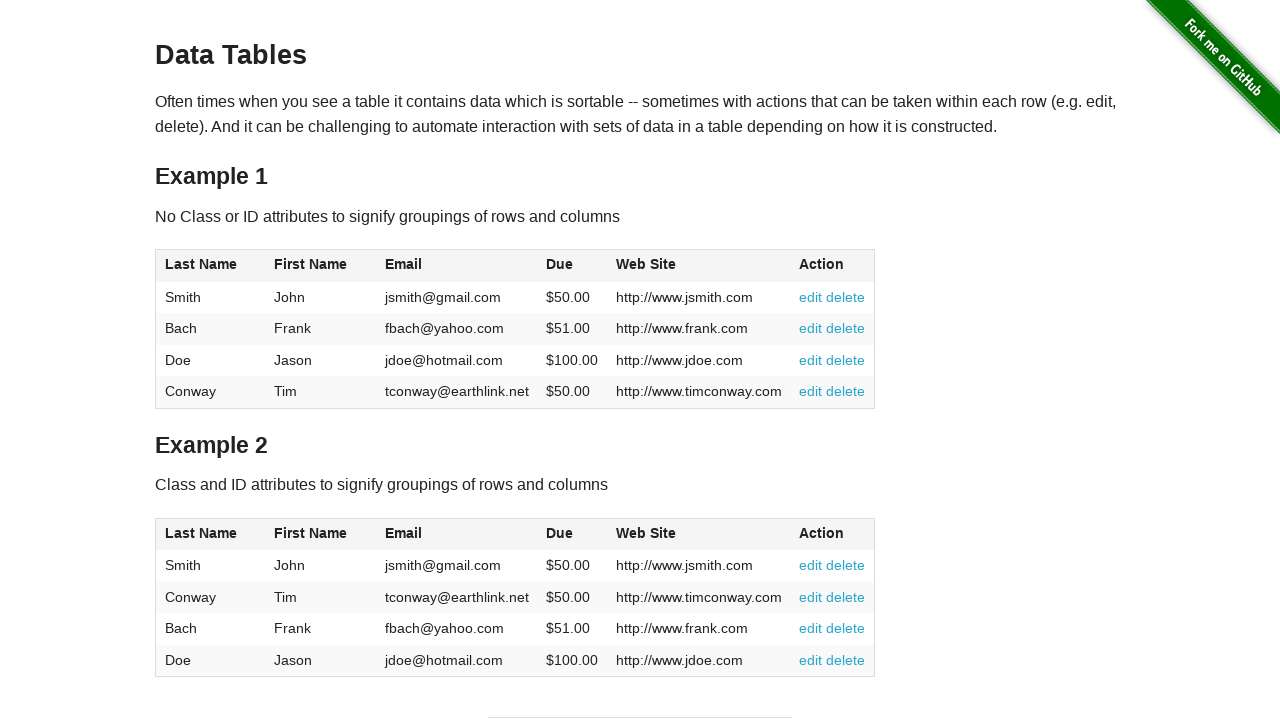

Extracted and parsed Due values: [50.0, 50.0, 51.0, 100.0]
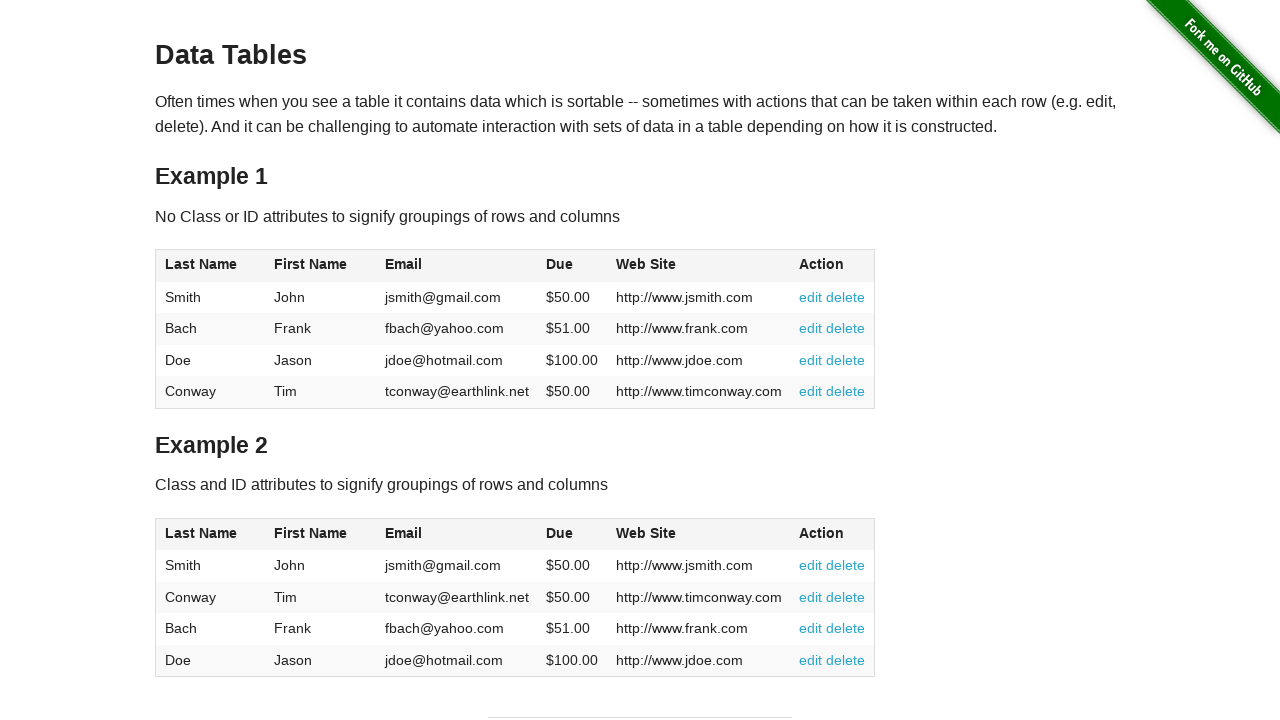

Verified Due column is sorted in ascending order
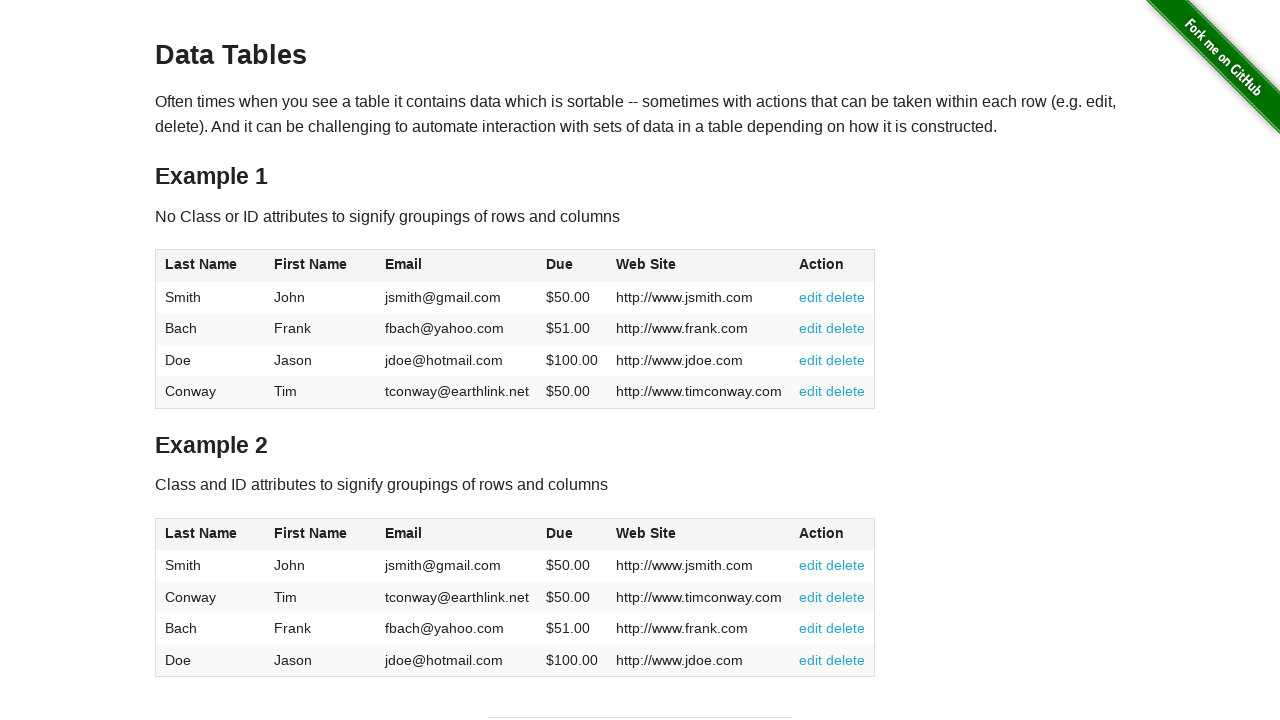

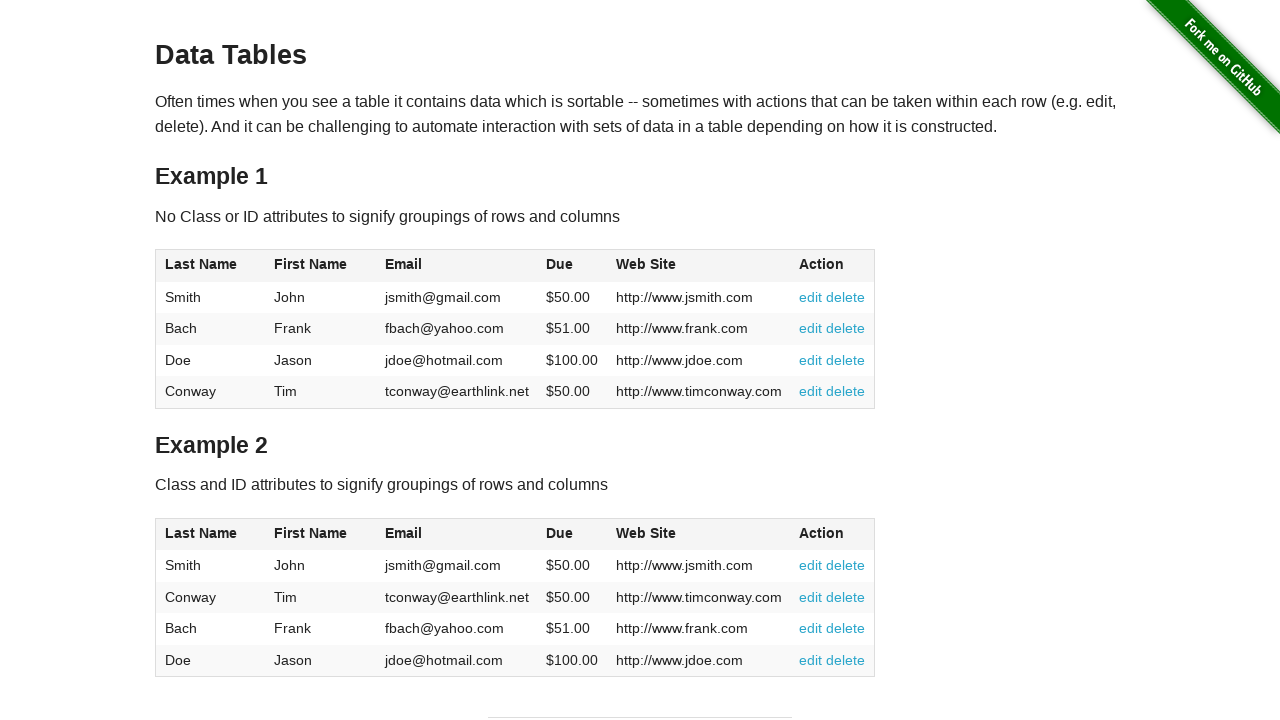